Tests a text box form by filling in user information fields (name, email, addresses) and verifying the output displays the entered data correctly

Starting URL: https://demoqa.com/text-box

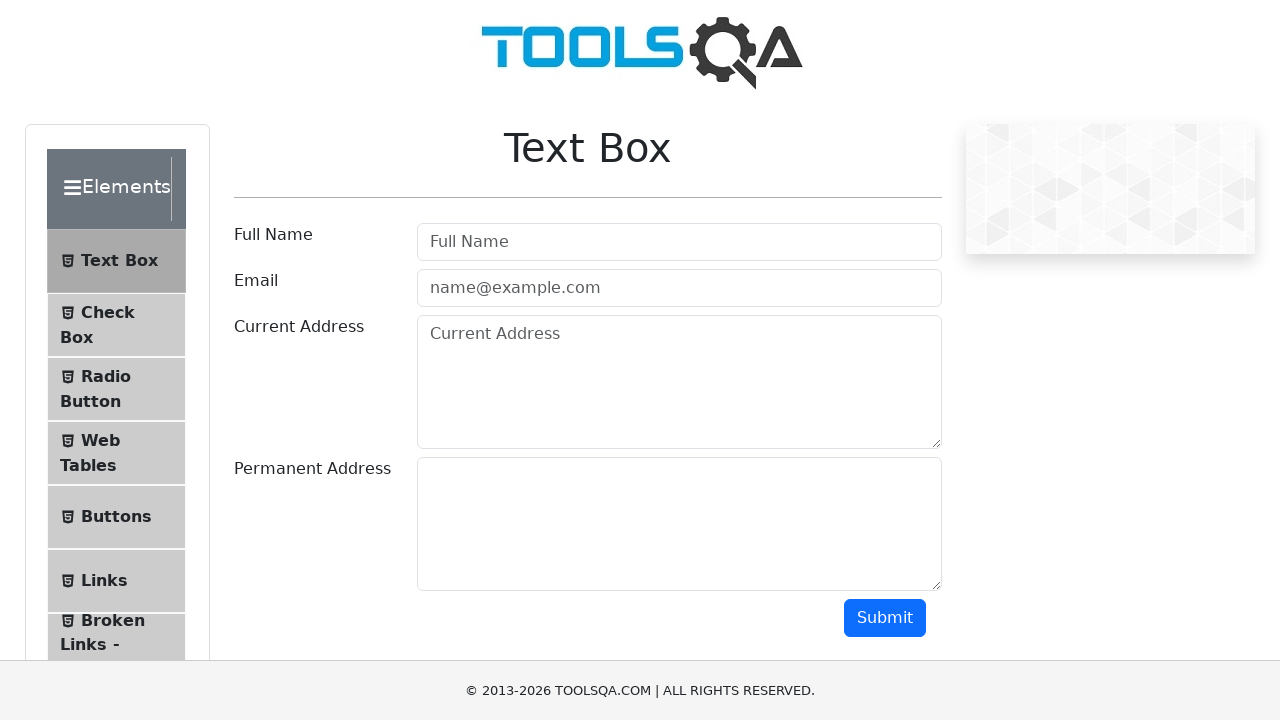

Verified page loaded with 'Text Box' heading
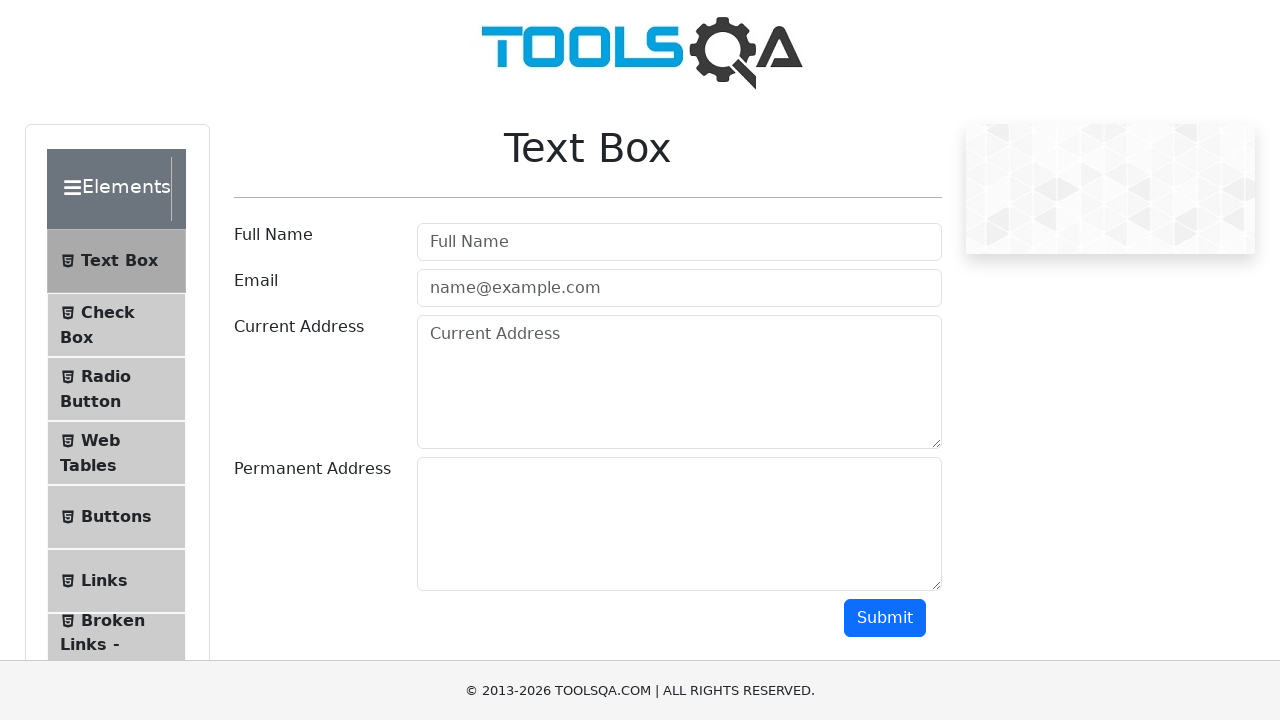

Filled userName field with 'Alex Egorov' on #userName
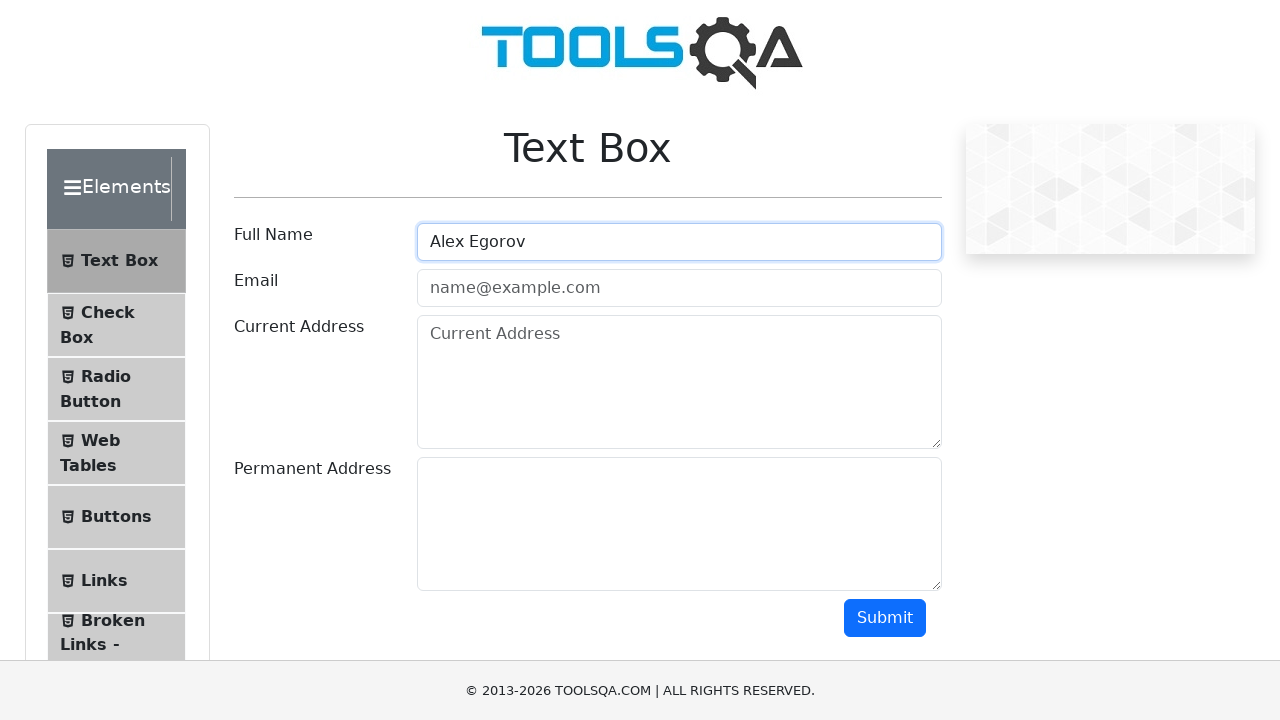

Filled userEmail field with 'andy@email.ru' on #userEmail
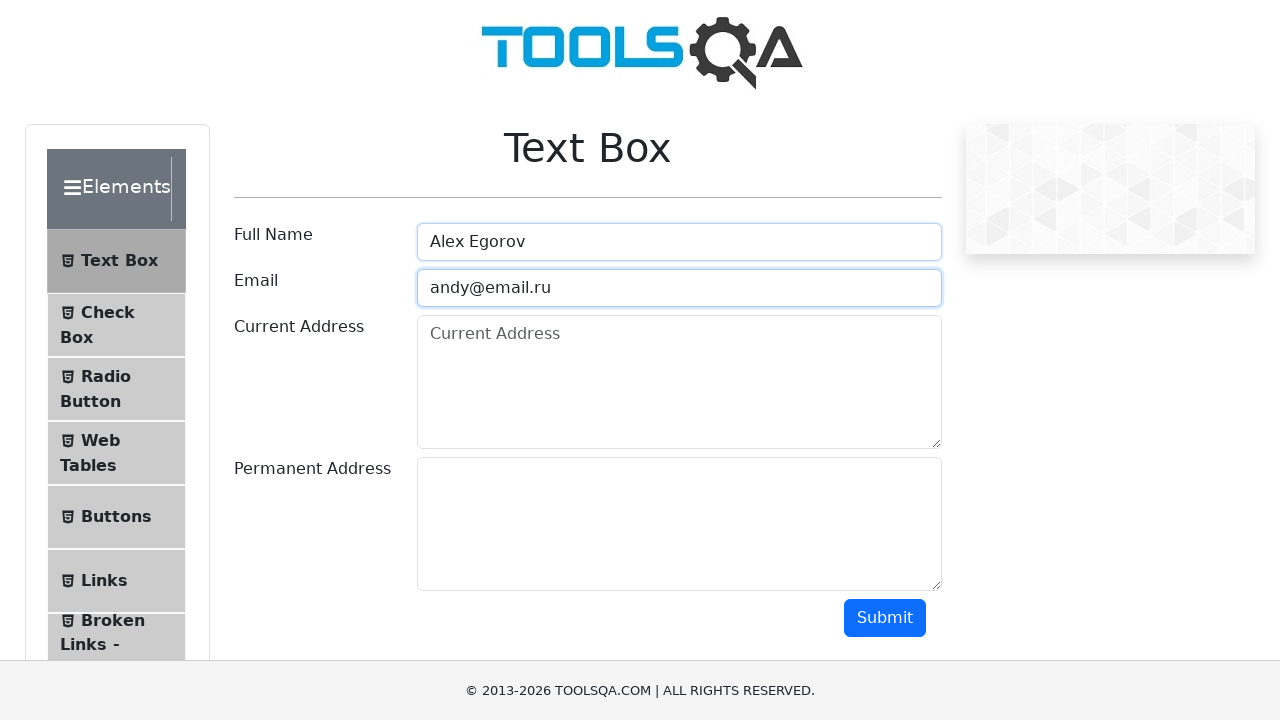

Filled currentAddress field with 'Some street 1' on #currentAddress
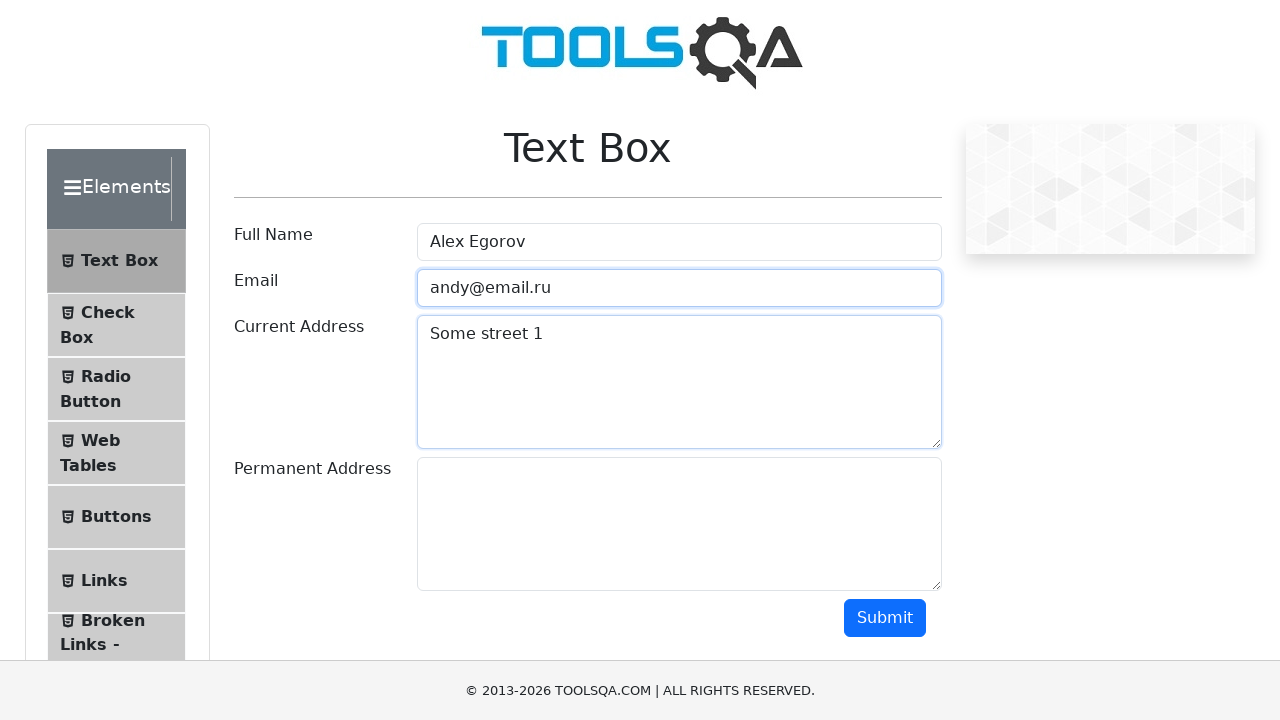

Filled permanentAddress field with 'Another street 1' on #permanentAddress
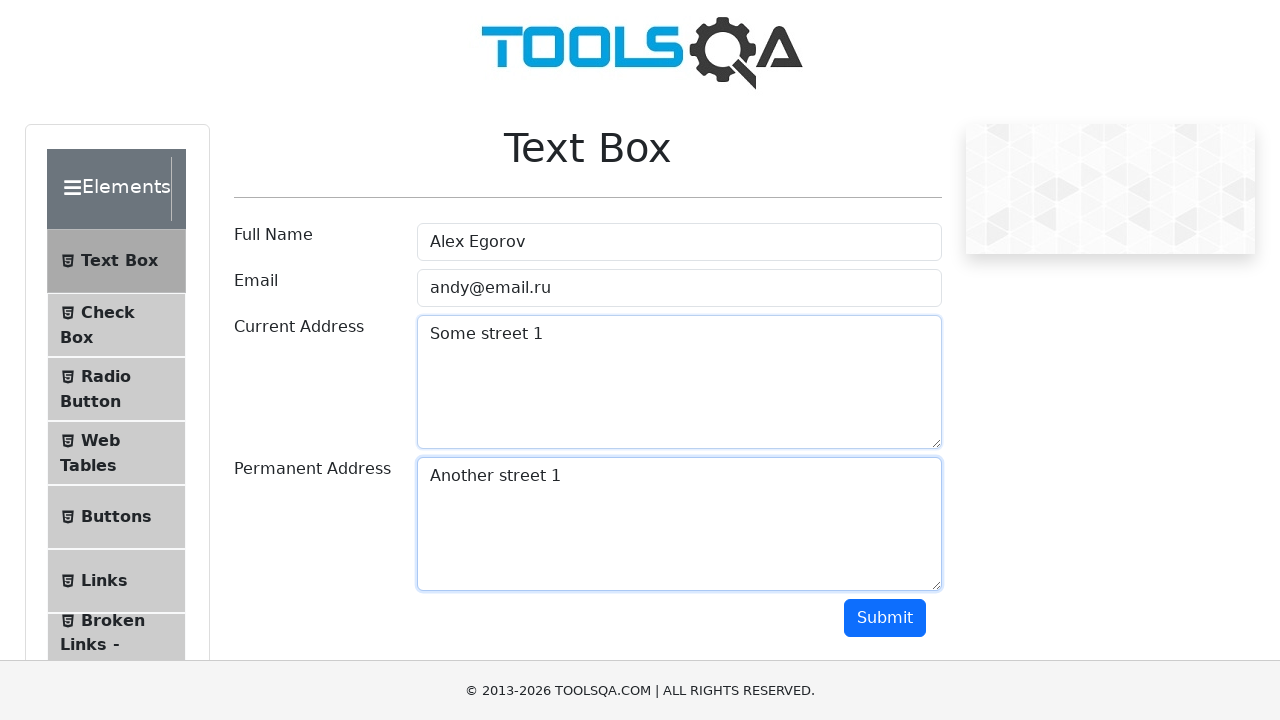

Scrolled to submit button
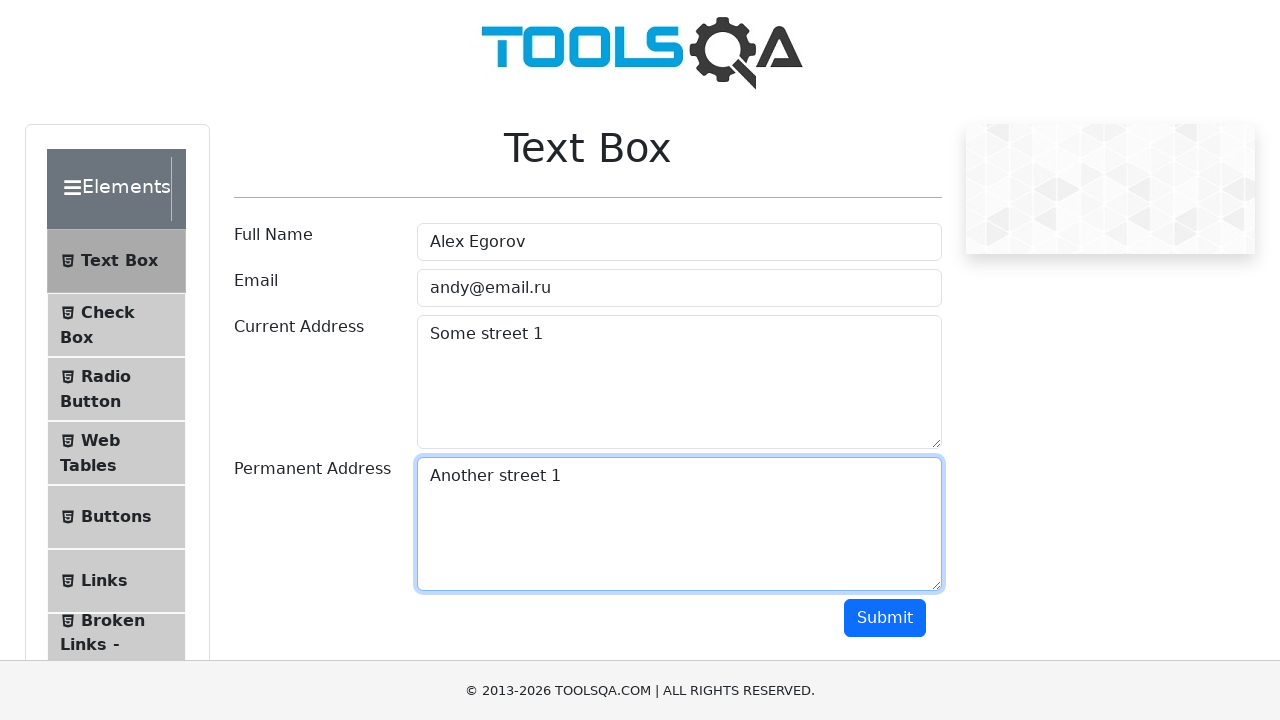

Clicked submit button at (885, 618) on #submit
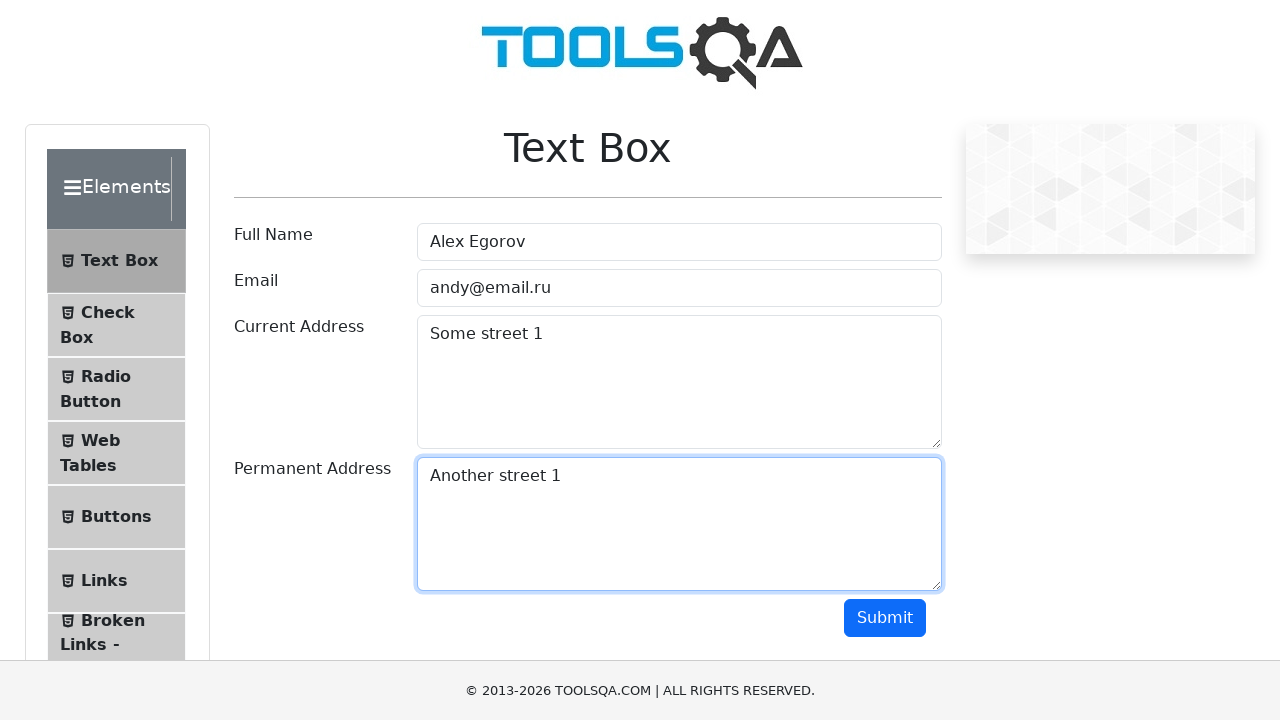

Output section became visible
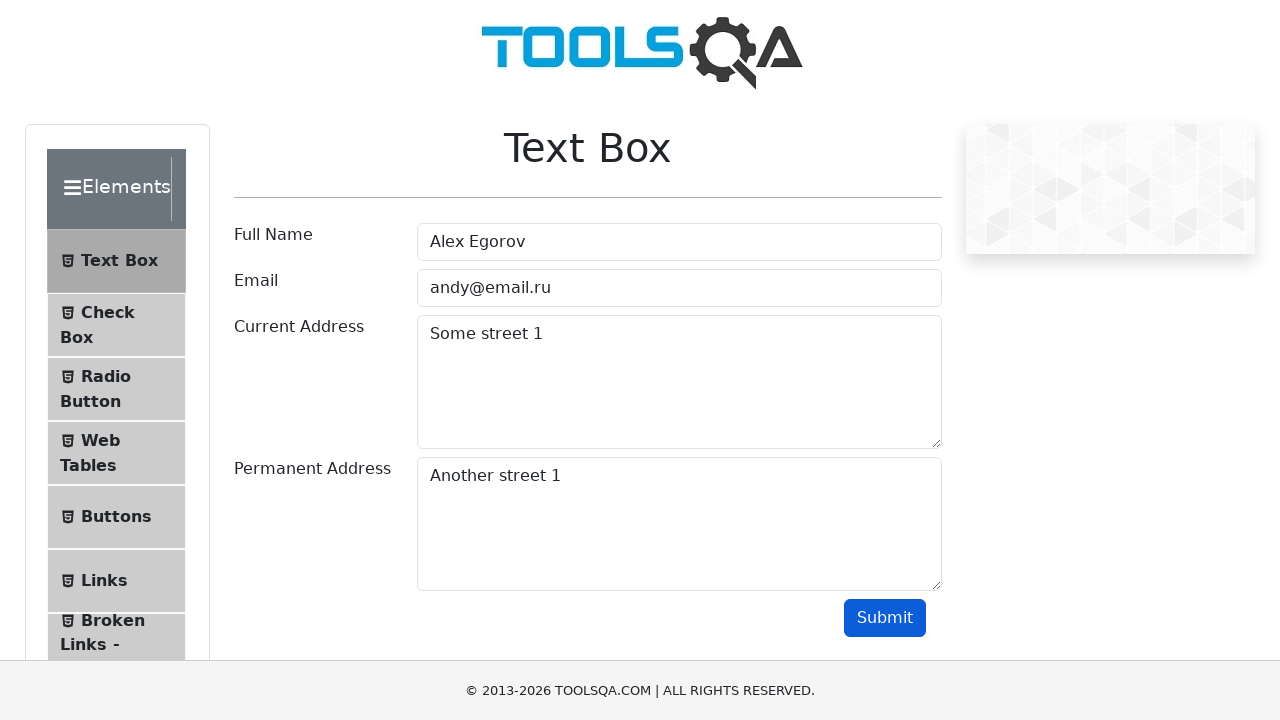

Verified output contains name 'Alex Egorov'
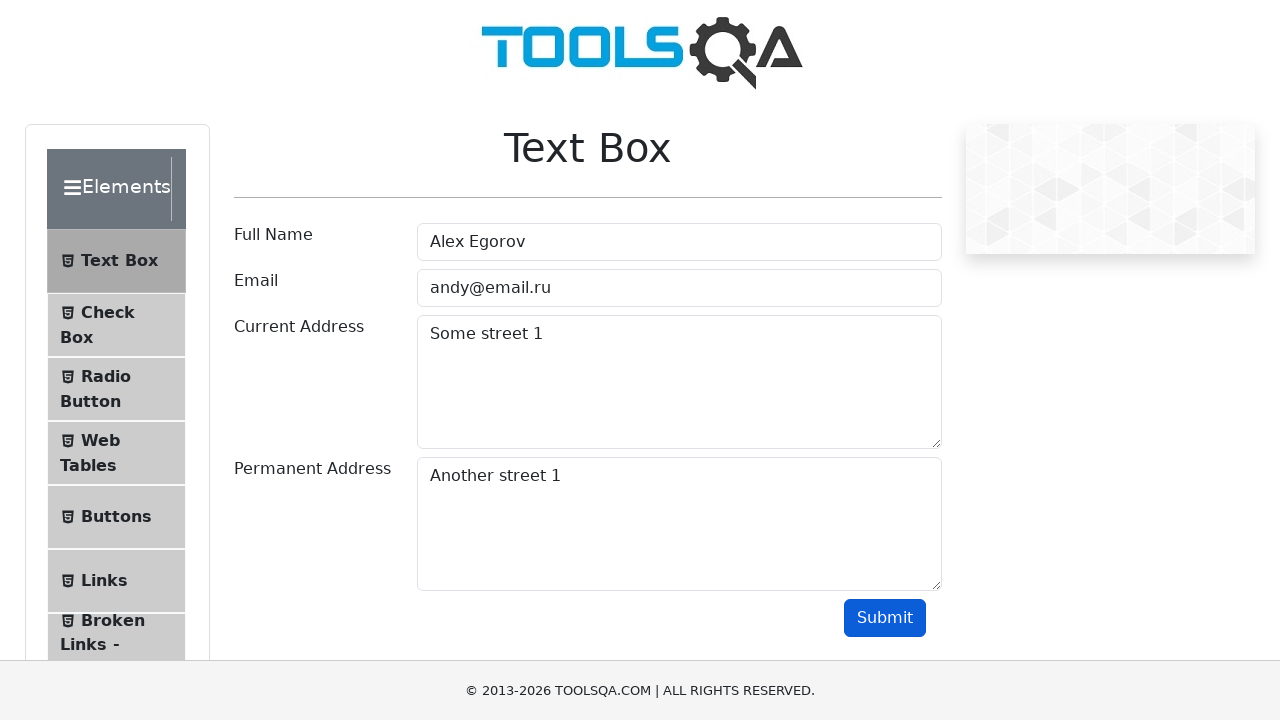

Verified output contains email 'andy@email.ru'
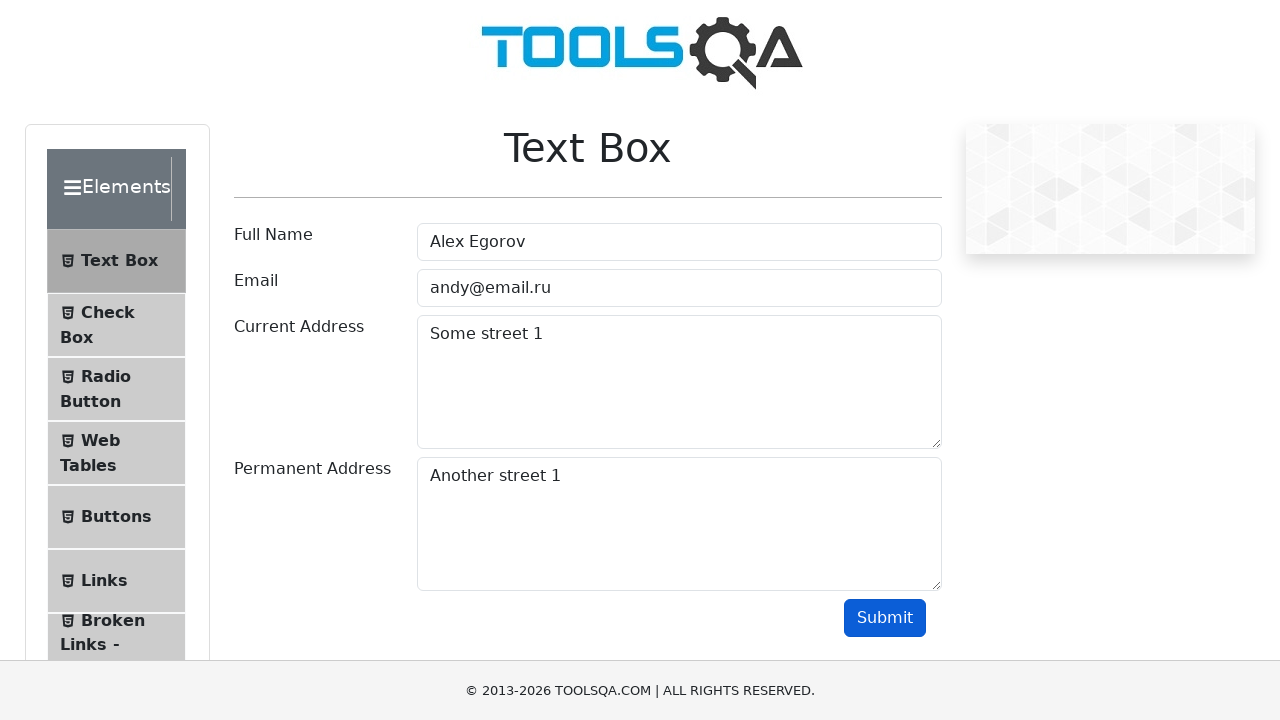

Verified output contains current address 'Some street 1'
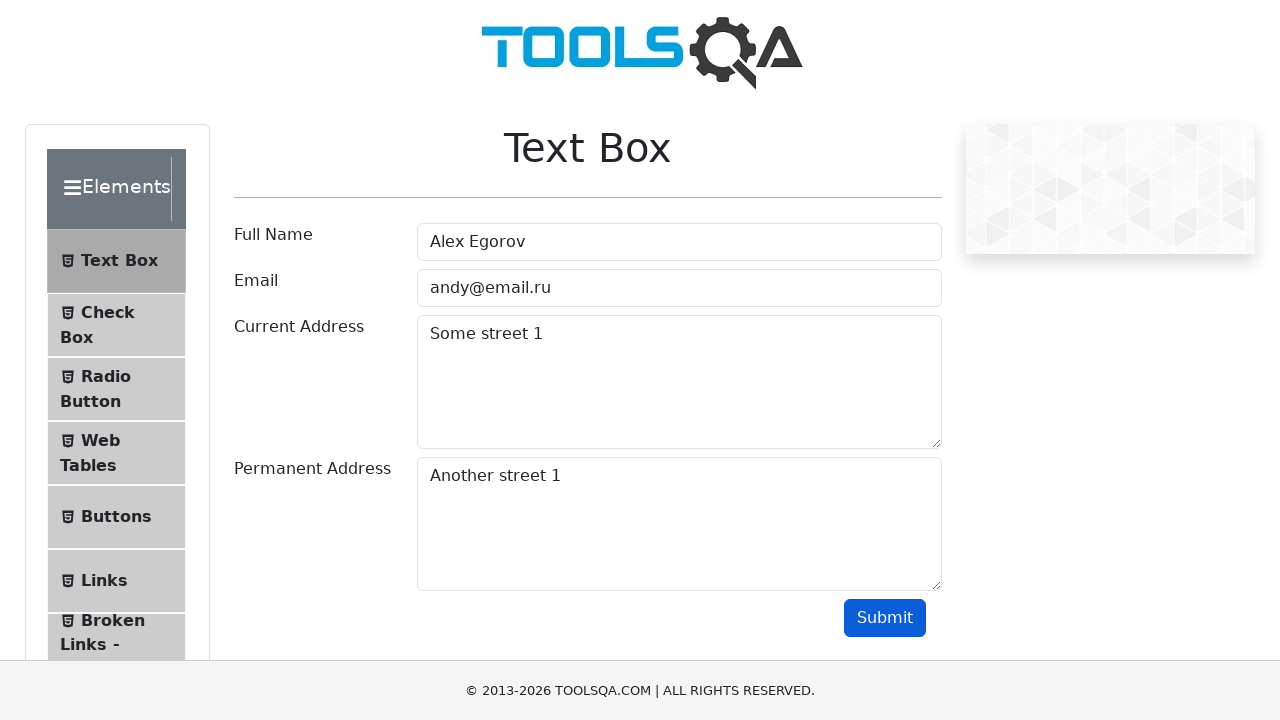

Verified output contains permanent address 'Another street 1'
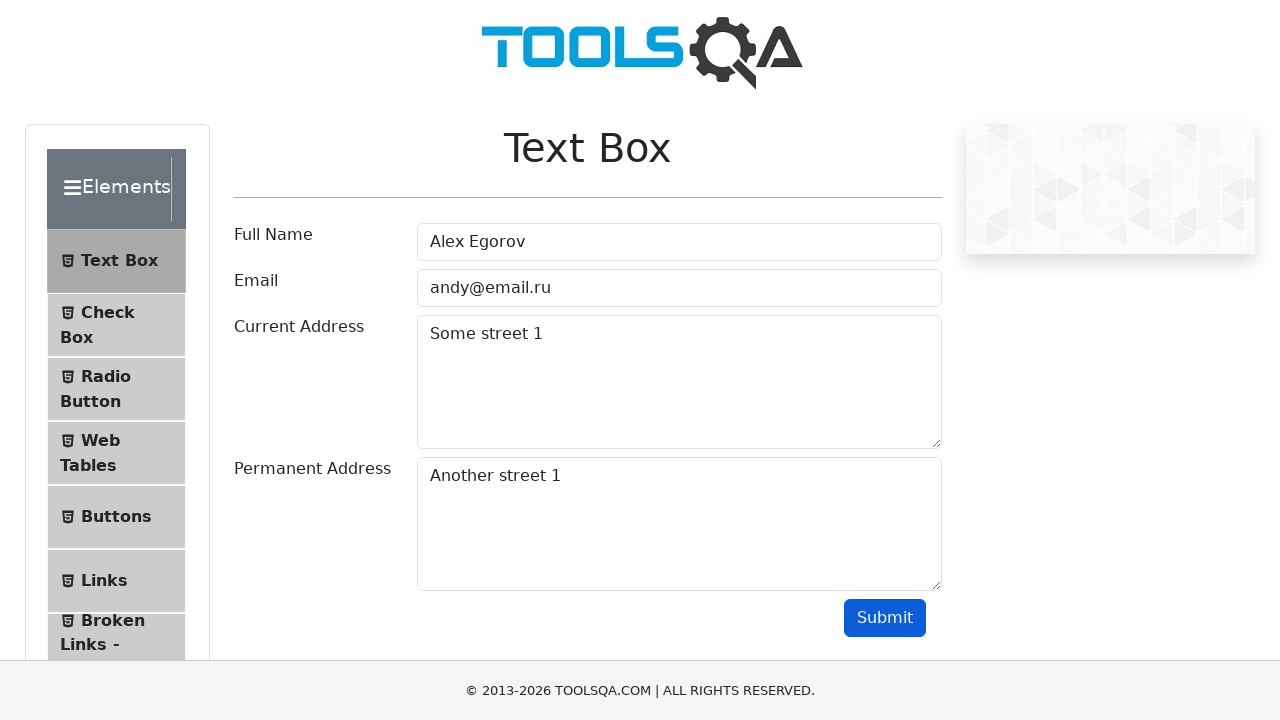

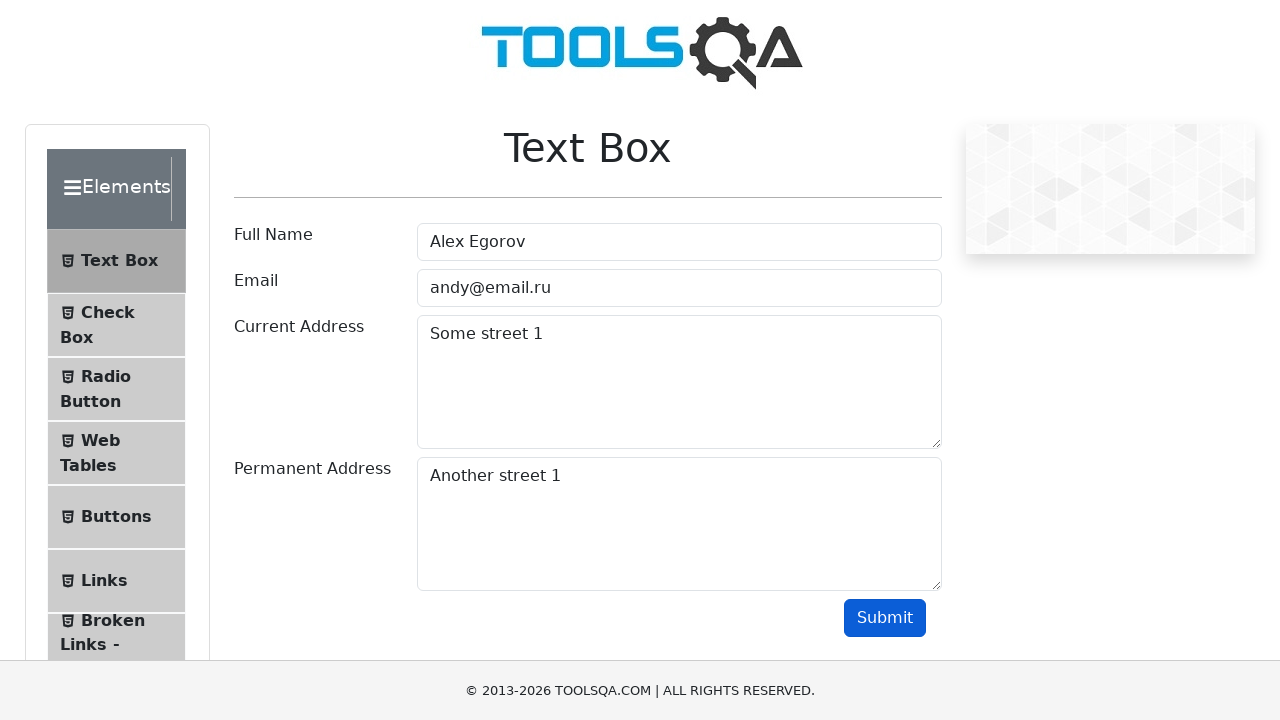